Navigates to DemoQA website, fills out a text box form with user information including name, email, and addresses, then submits and verifies the output

Starting URL: https://demoqa.com/

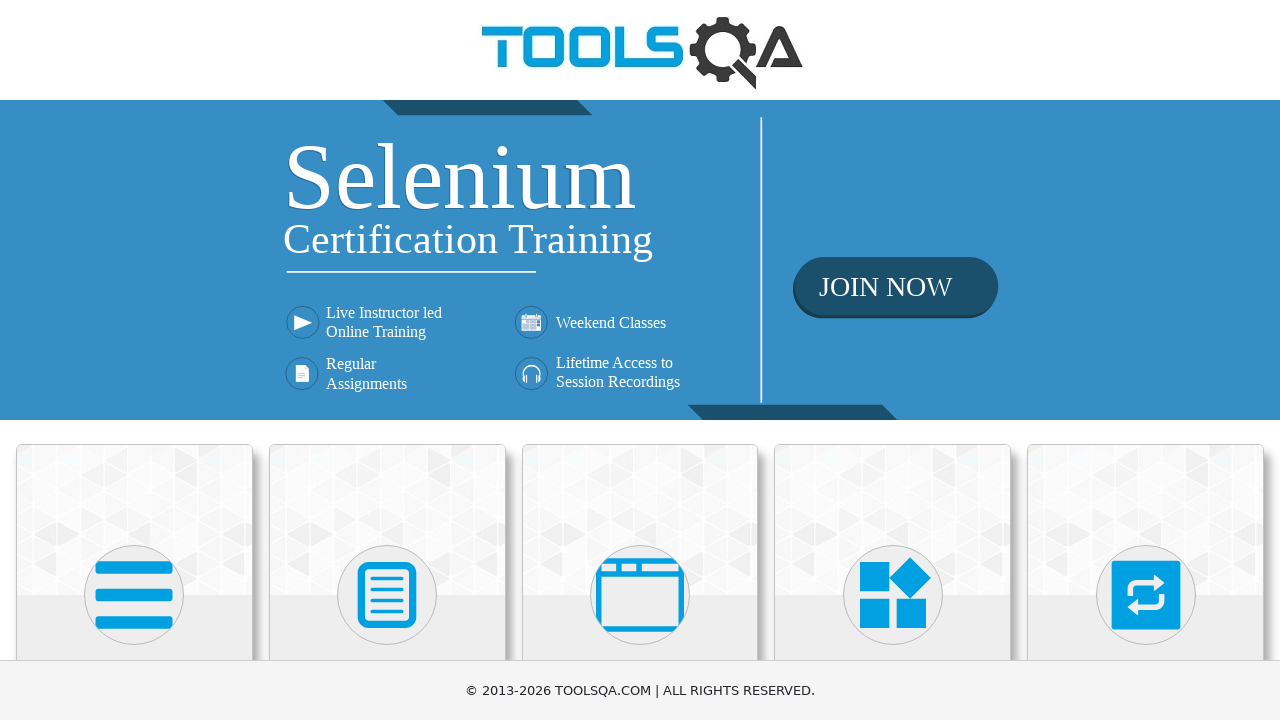

Clicked on Elements card at (134, 360) on xpath=//div[@class='card-body']/h5[1][text()='Elements']
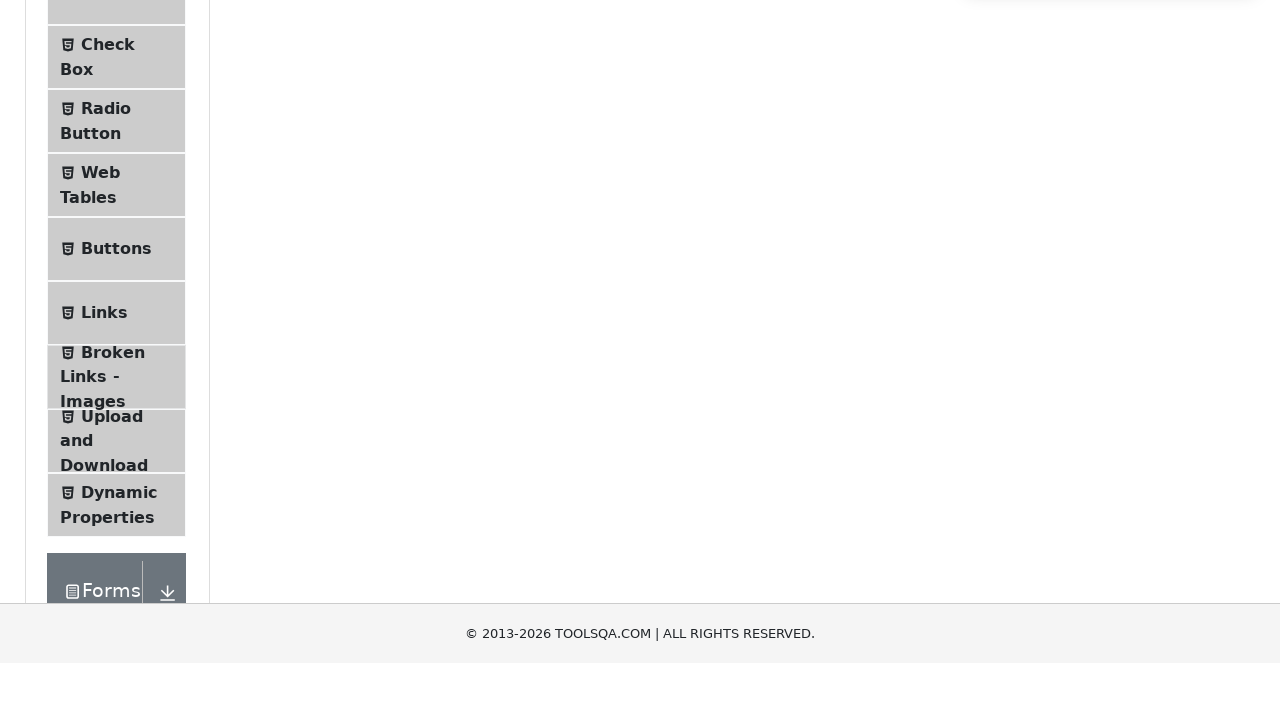

Clicked on Text Box menu item at (119, 261) on xpath=//span[text()='Text Box']
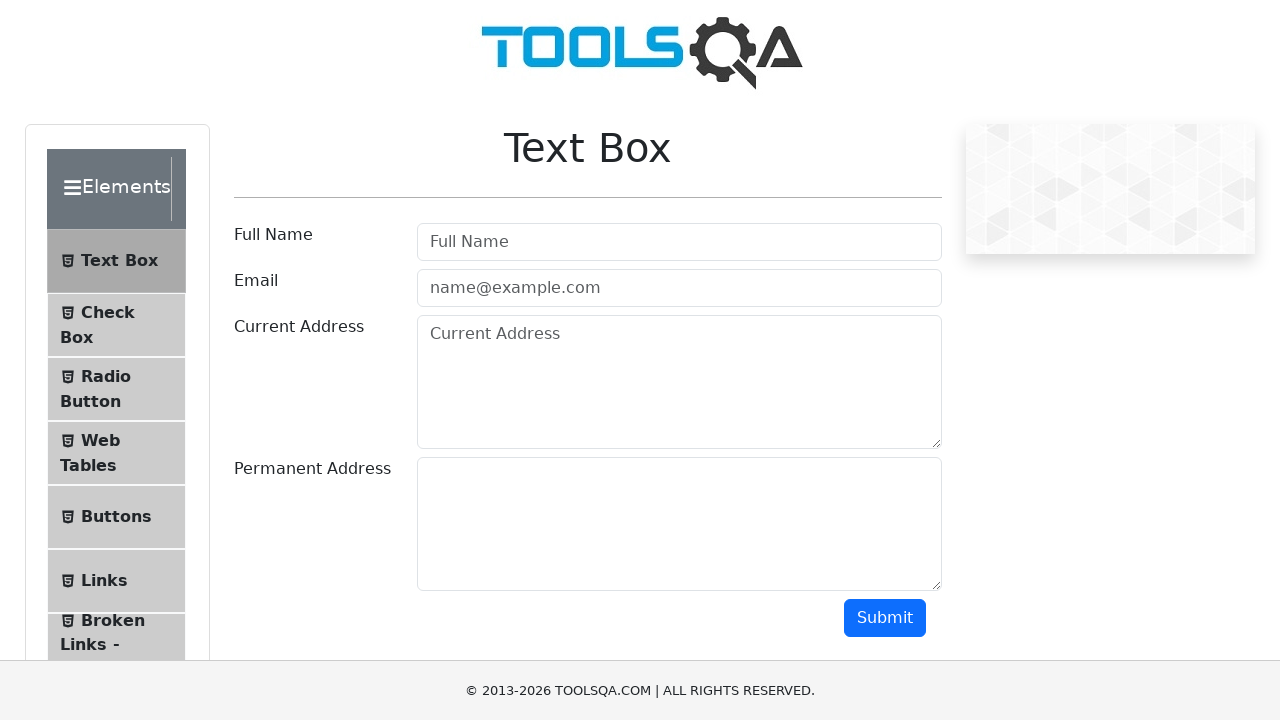

Filled in username field with 'TestUsername' on //input[@id='userName']
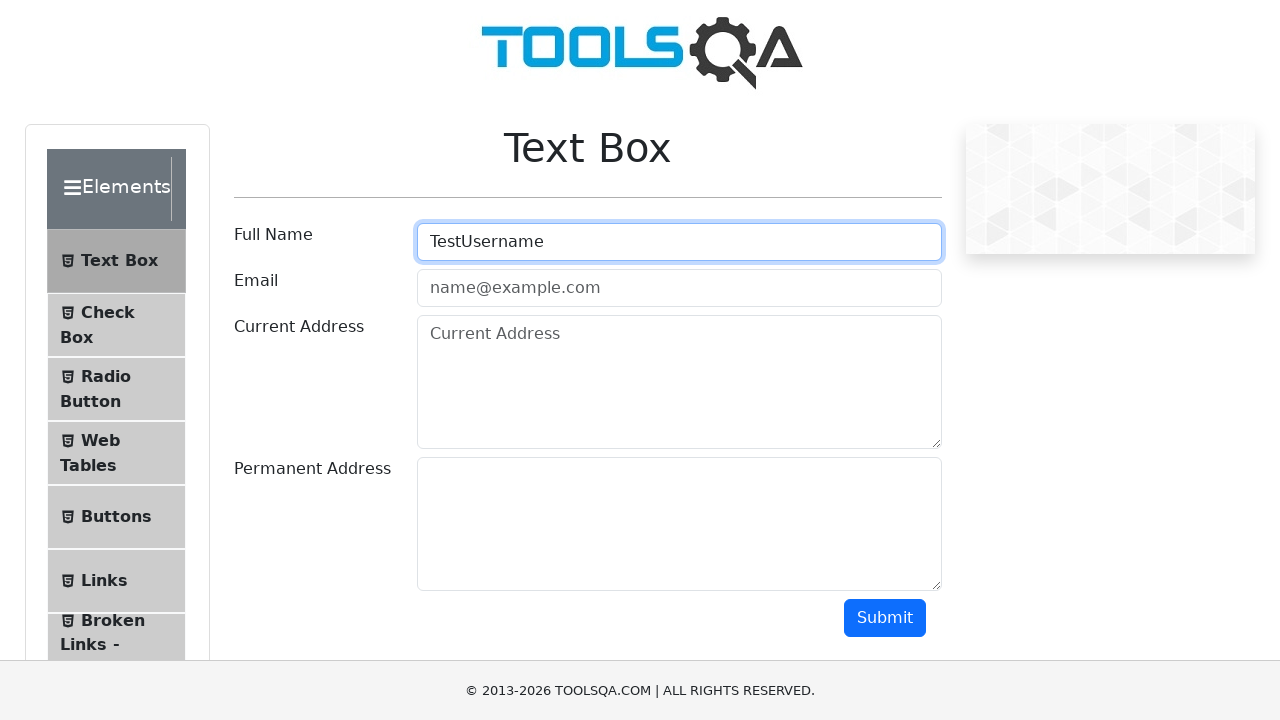

Filled in email field with 'TestUsername@gmail.com' on //input[@id='userEmail']
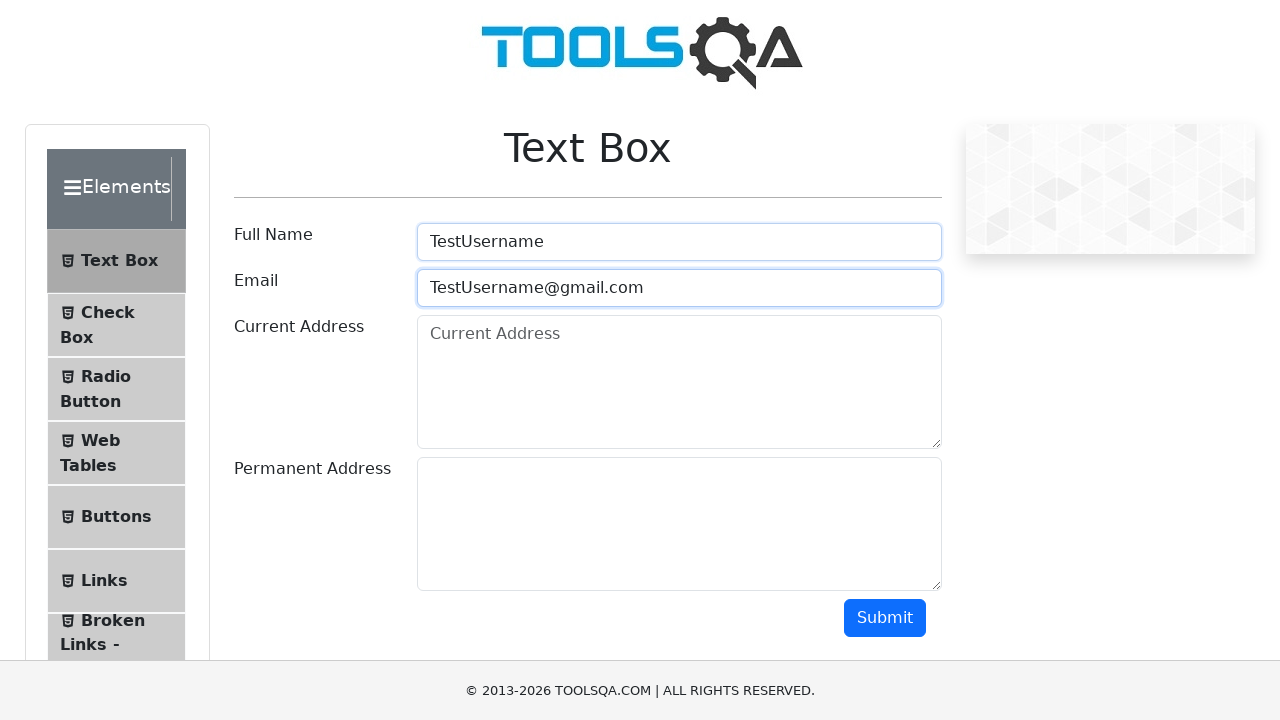

Filled in current address field with 'Mysore' on //textarea[@id='currentAddress']
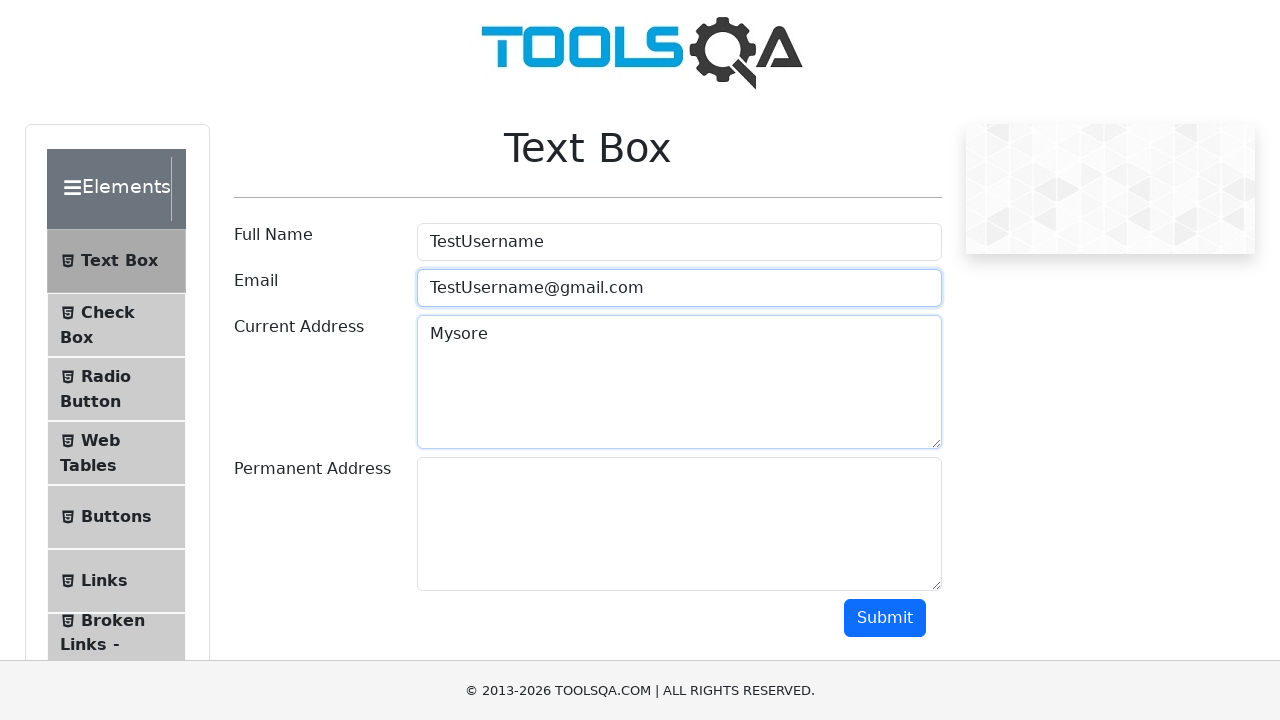

Filled in permanent address field with 'Shimoga' on //textarea[@id='permanentAddress']
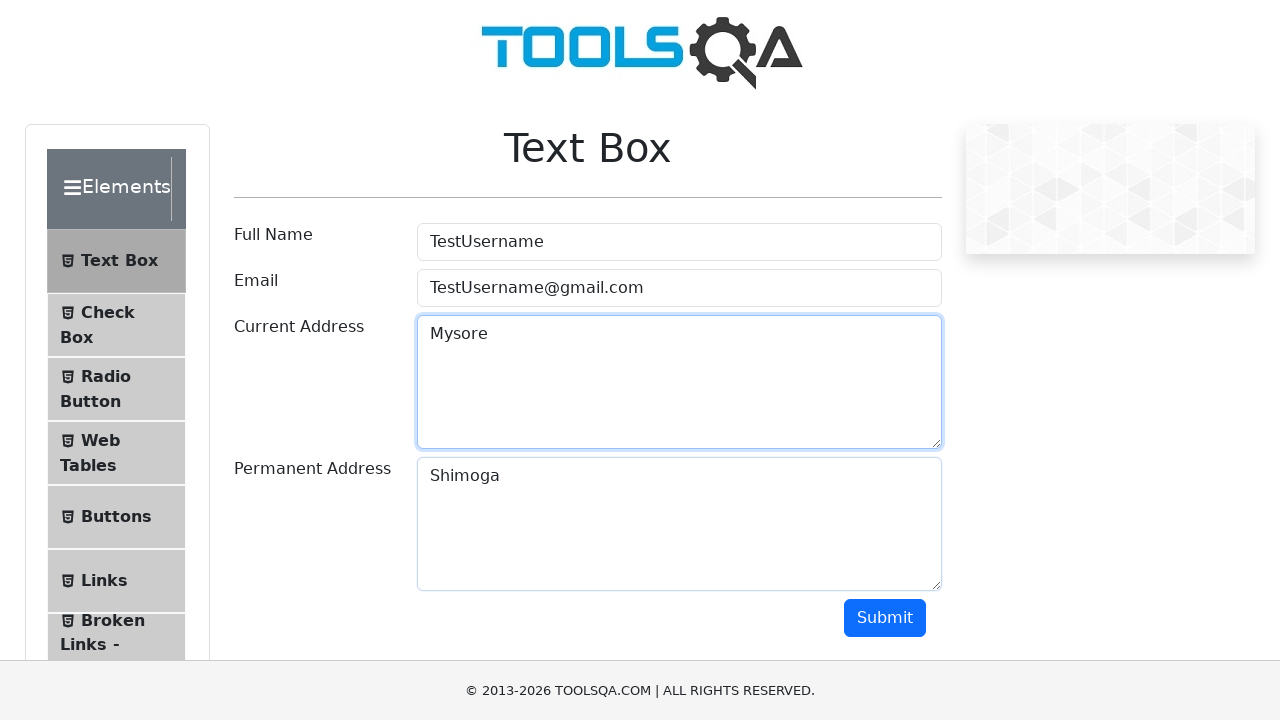

Clicked submit button to submit form at (885, 618) on xpath=//button[@id='submit']
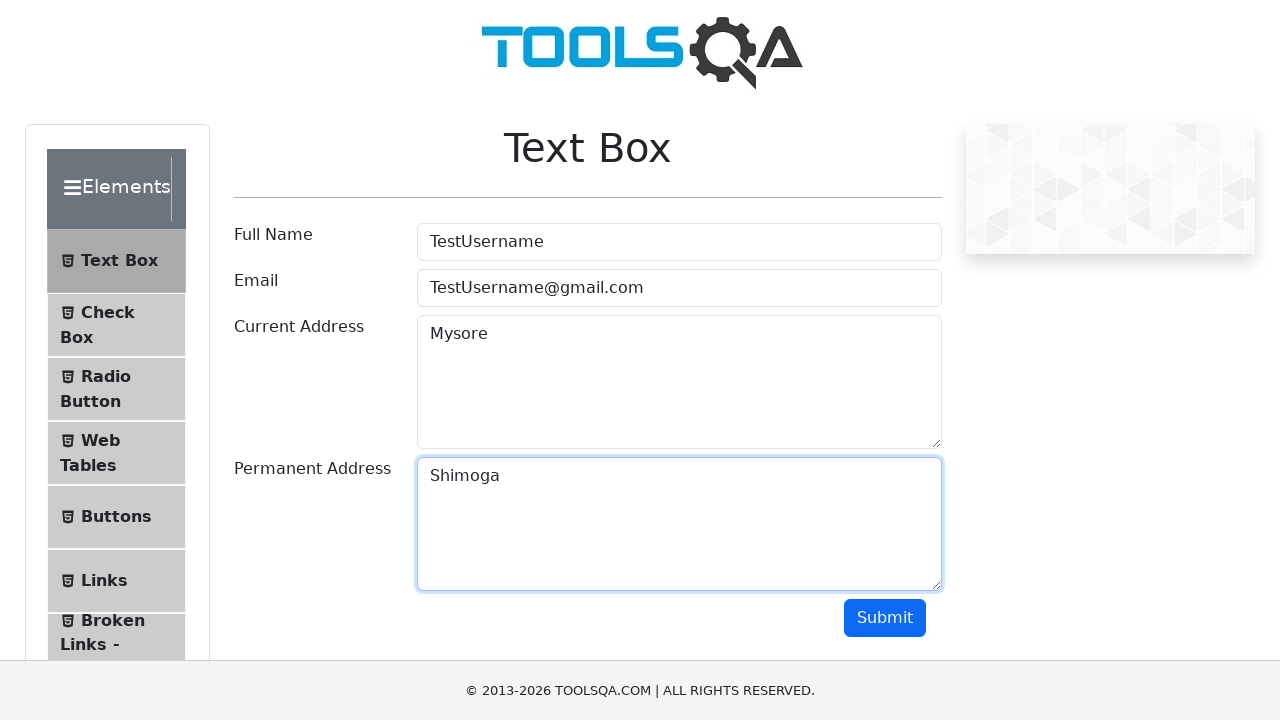

Form output appeared with submitted user information
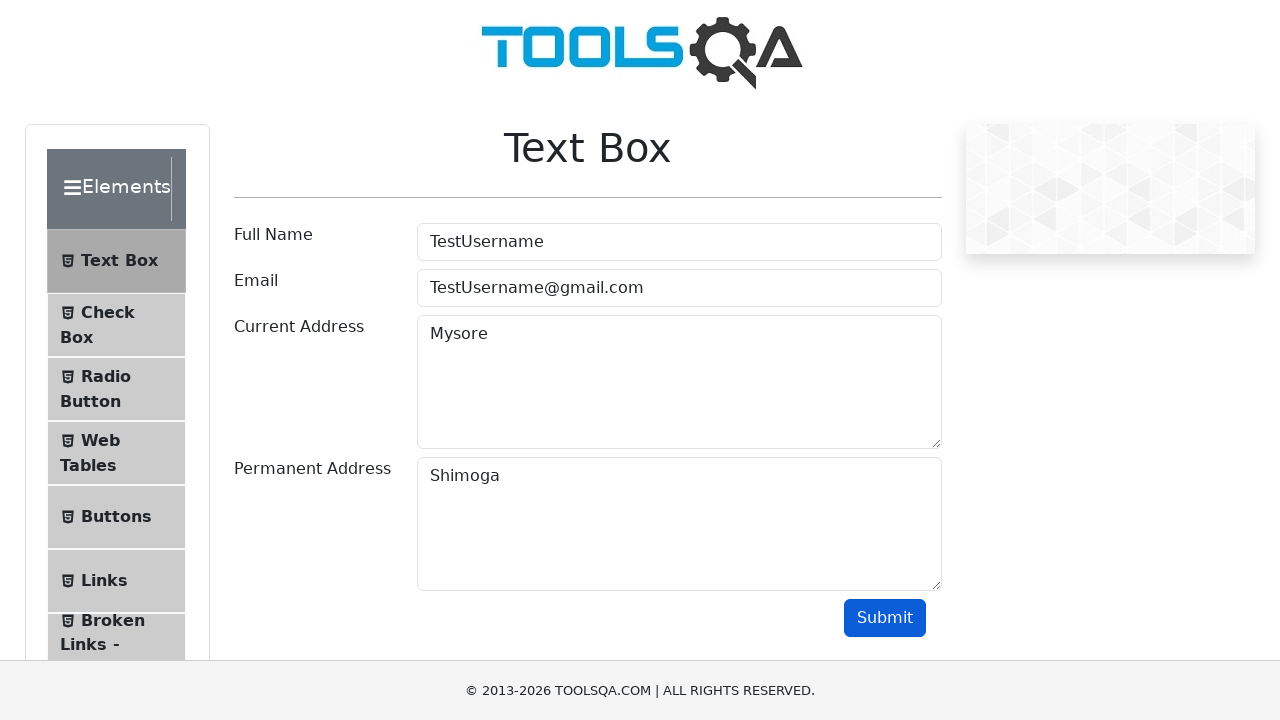

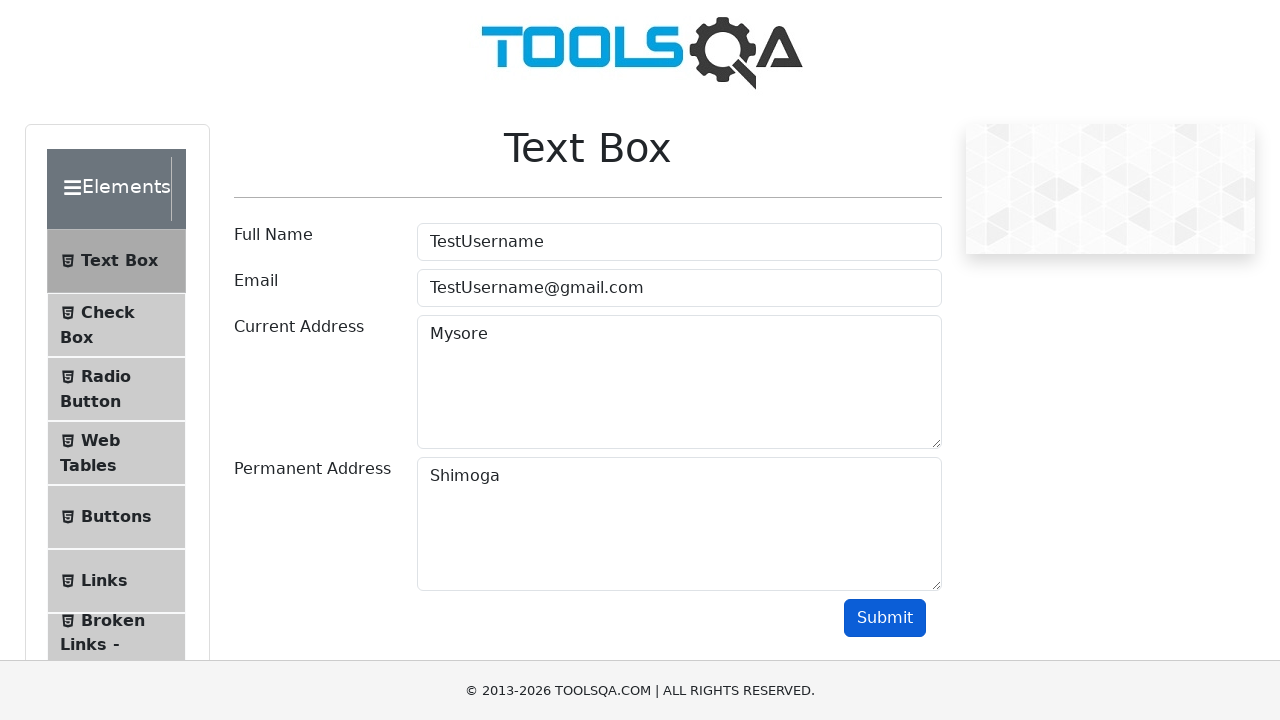